Validates that the username and password input fields on the OrangeHRM login page have the correct placeholder text

Starting URL: https://opensource-demo.orangehrmlive.com/

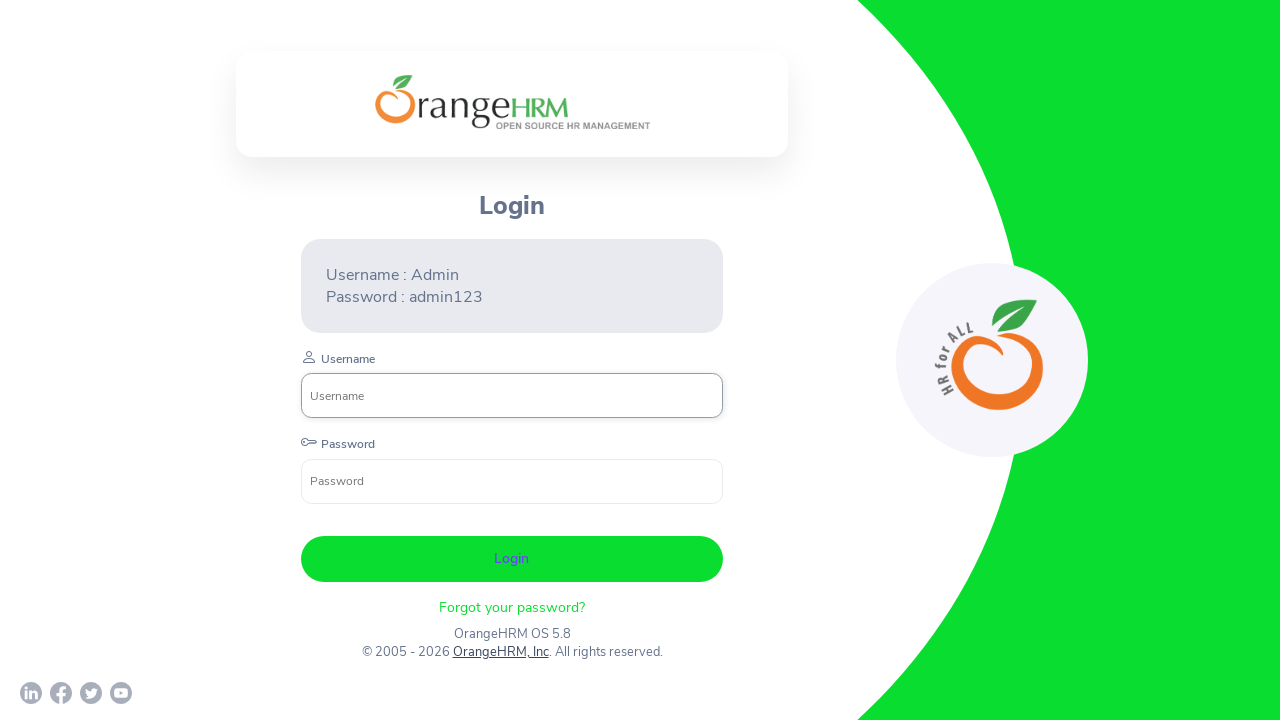

Waited for username input field to be visible
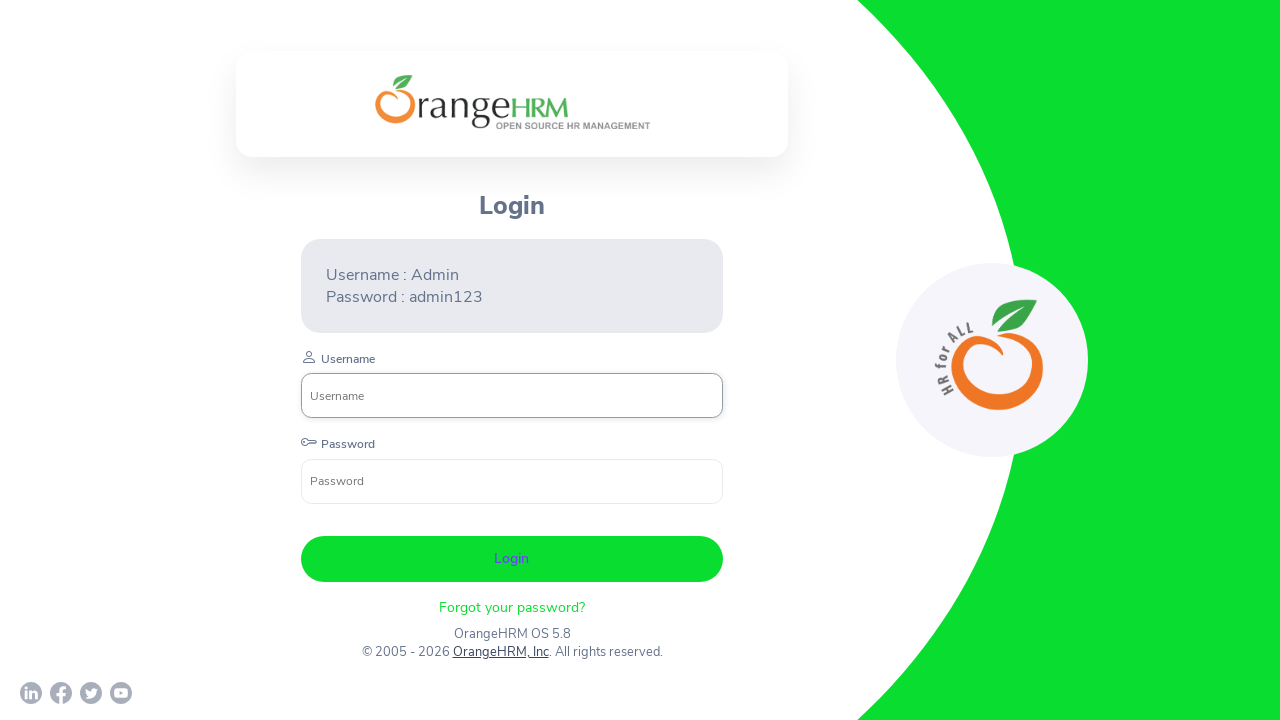

Retrieved placeholder text from username input field
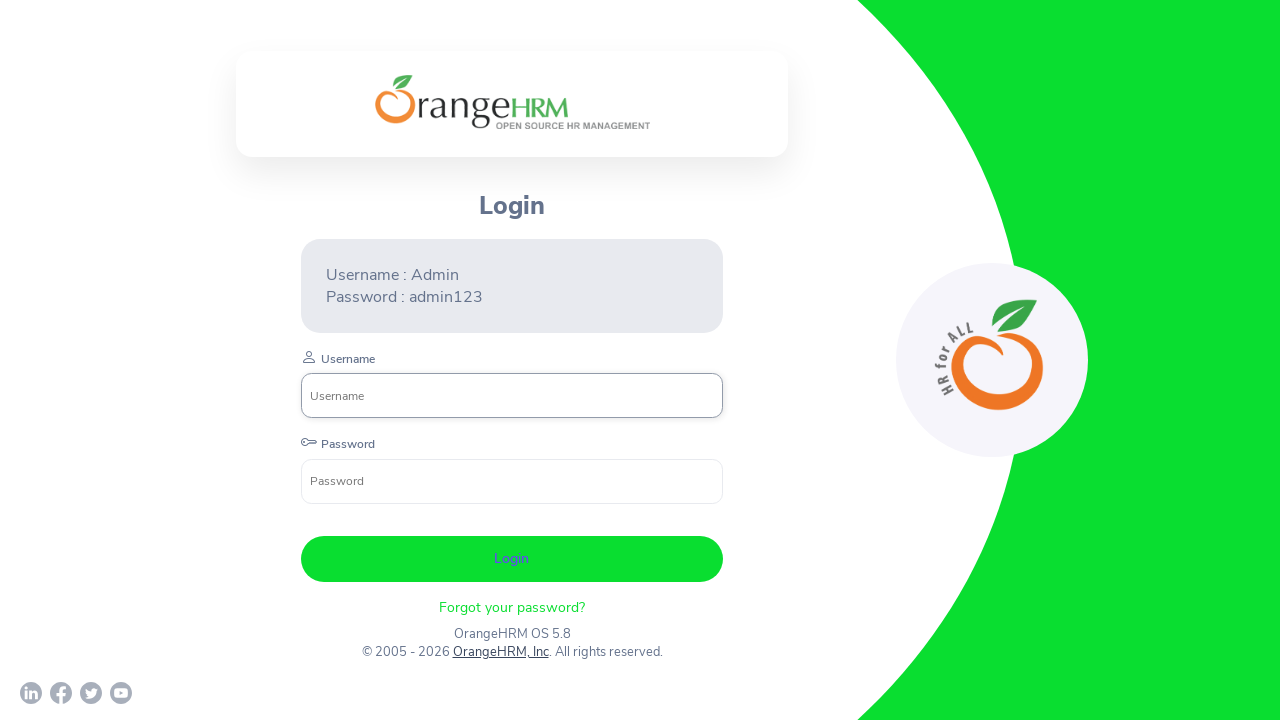

Verified username placeholder is 'Username'
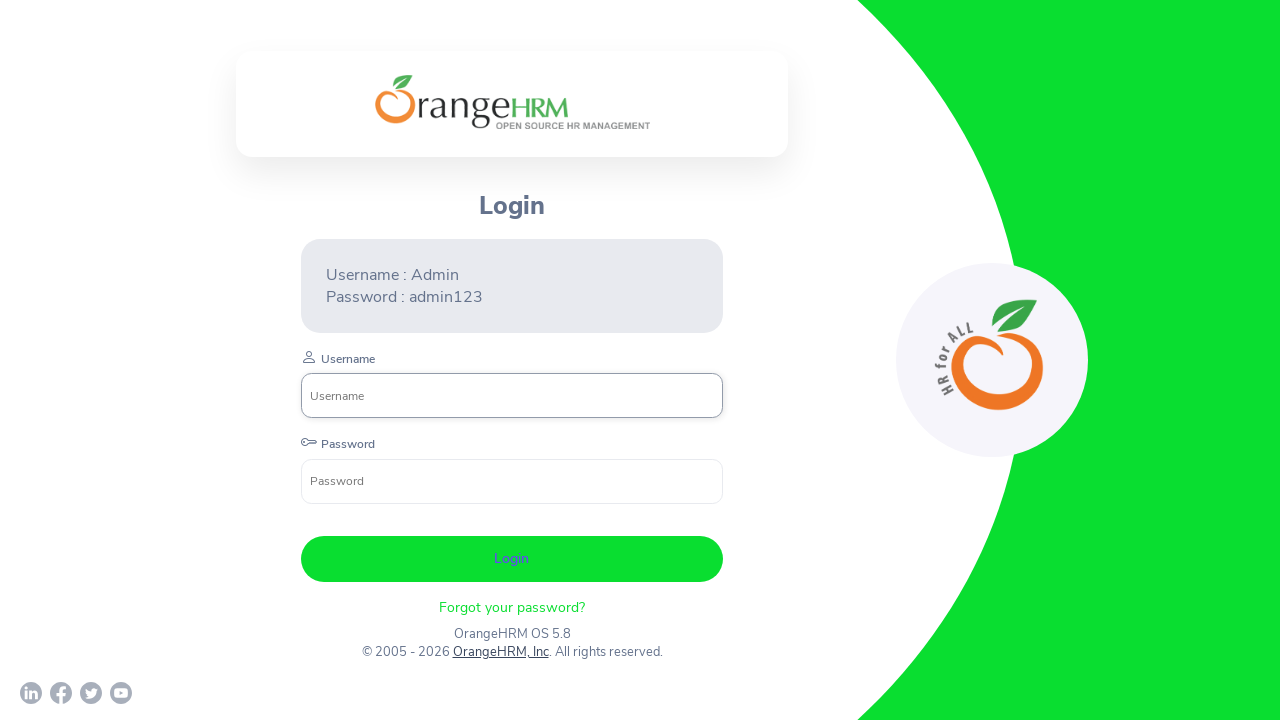

Retrieved placeholder text from password input field
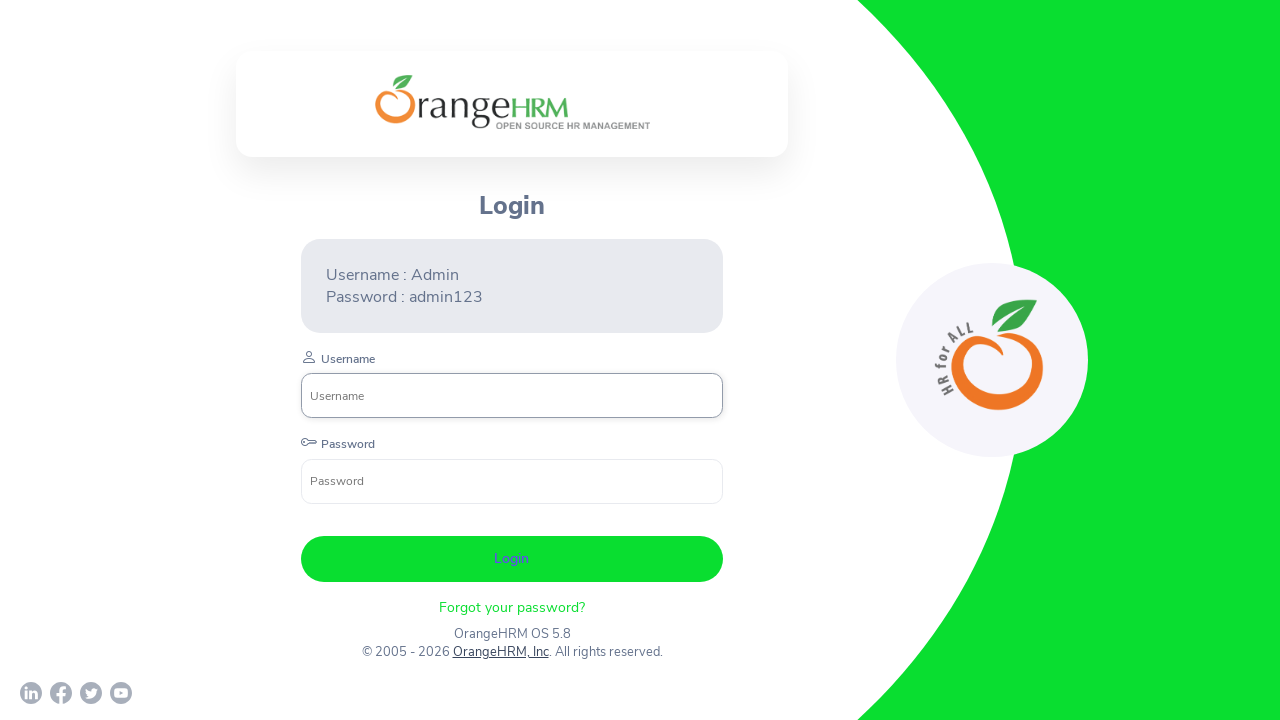

Verified password placeholder is 'Password'
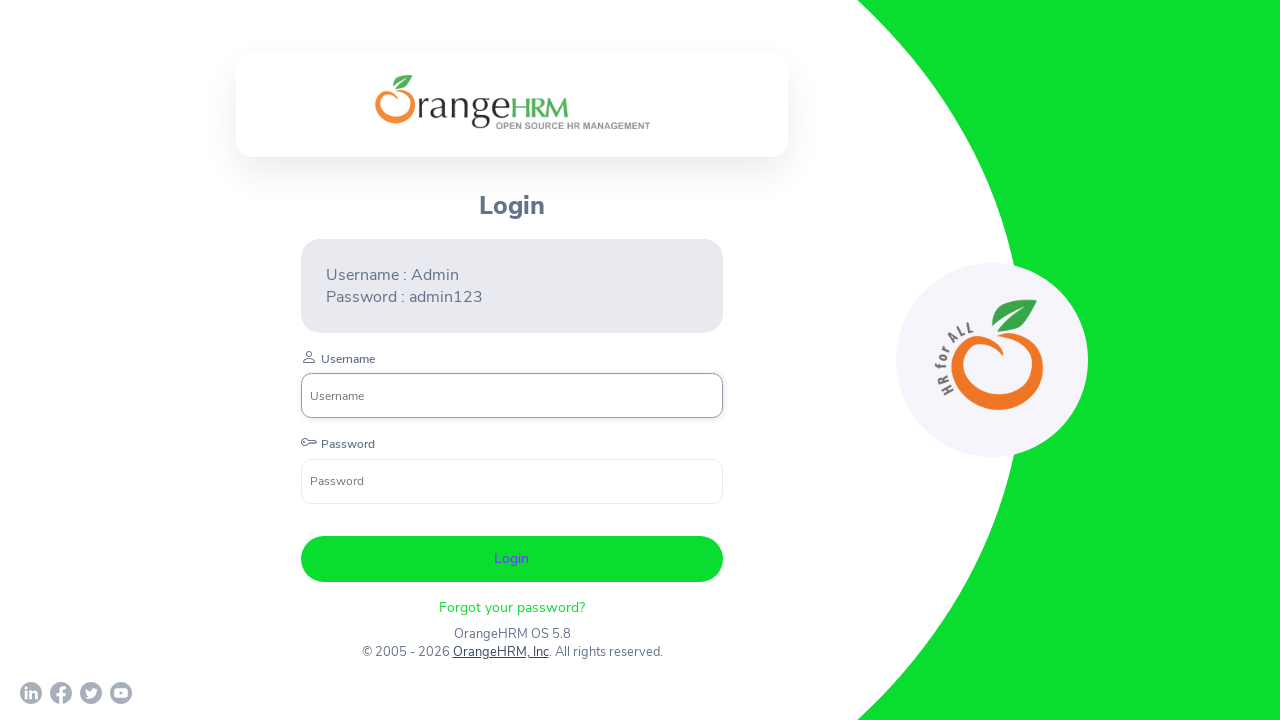

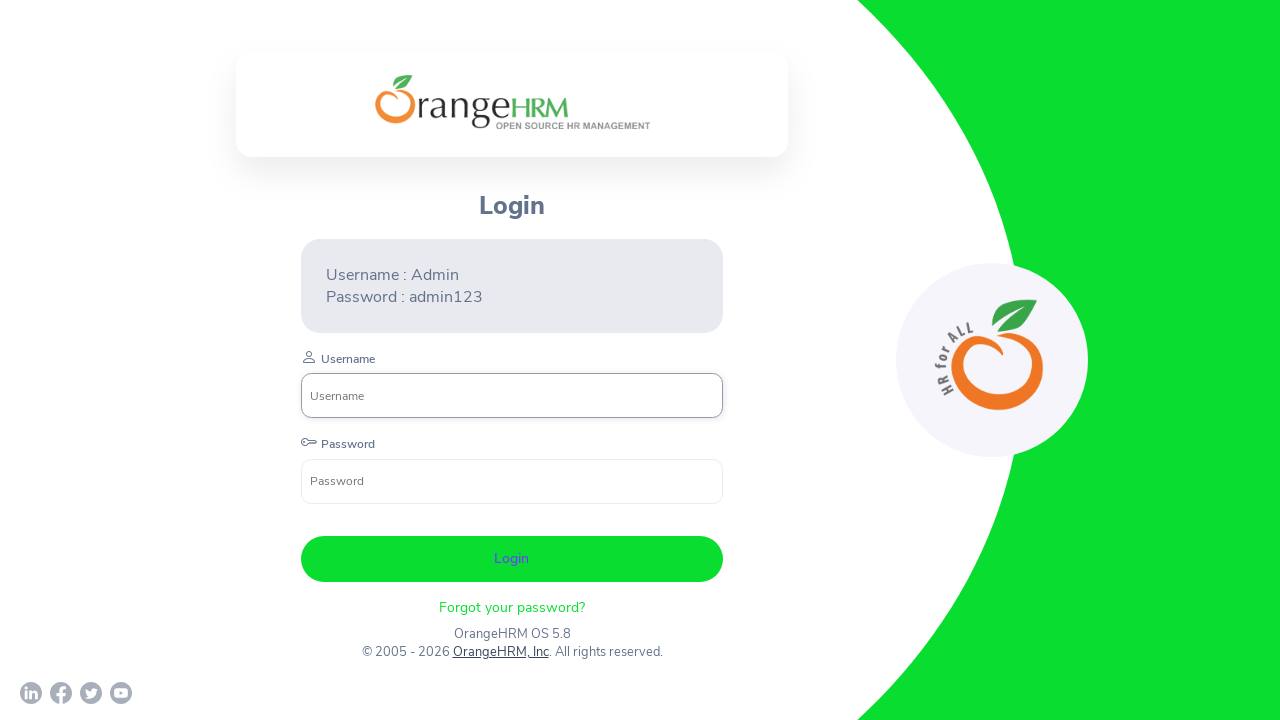